Tests clicking on the Widgets card on the DemoQA homepage and verifies navigation to the Widgets page

Starting URL: https://demoqa.com

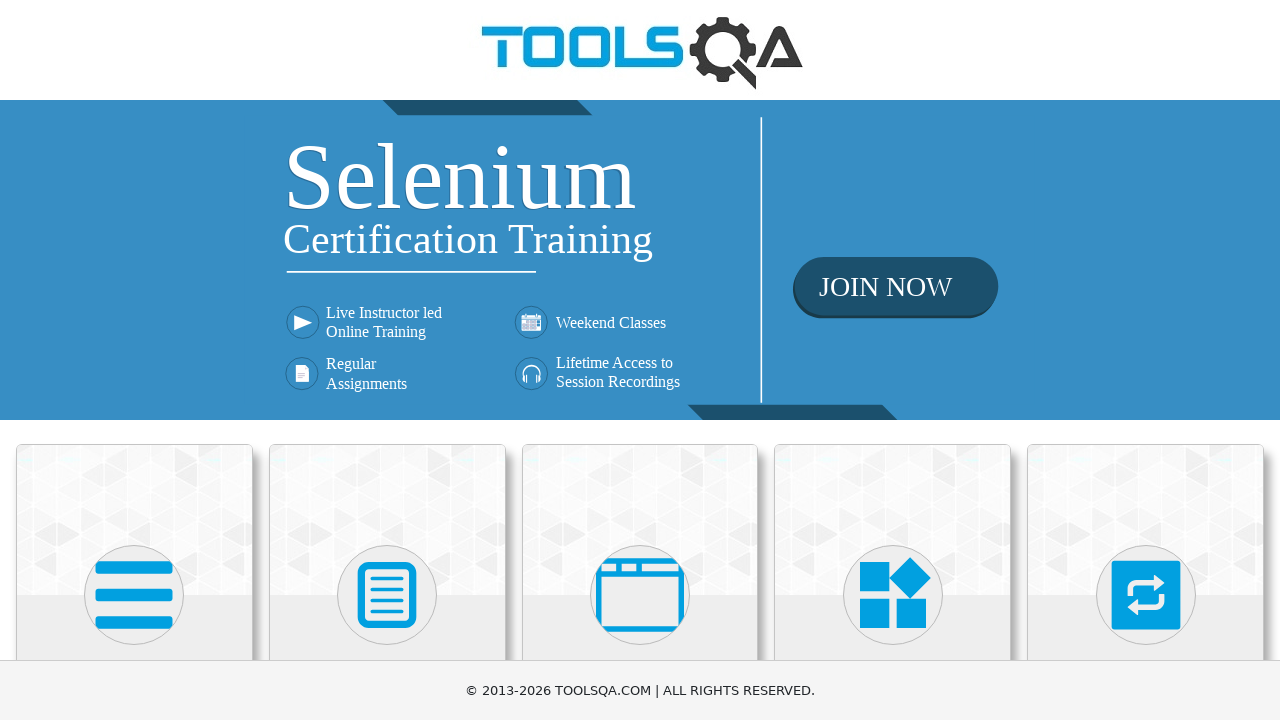

DemoQA homepage loaded and DOM content initialized
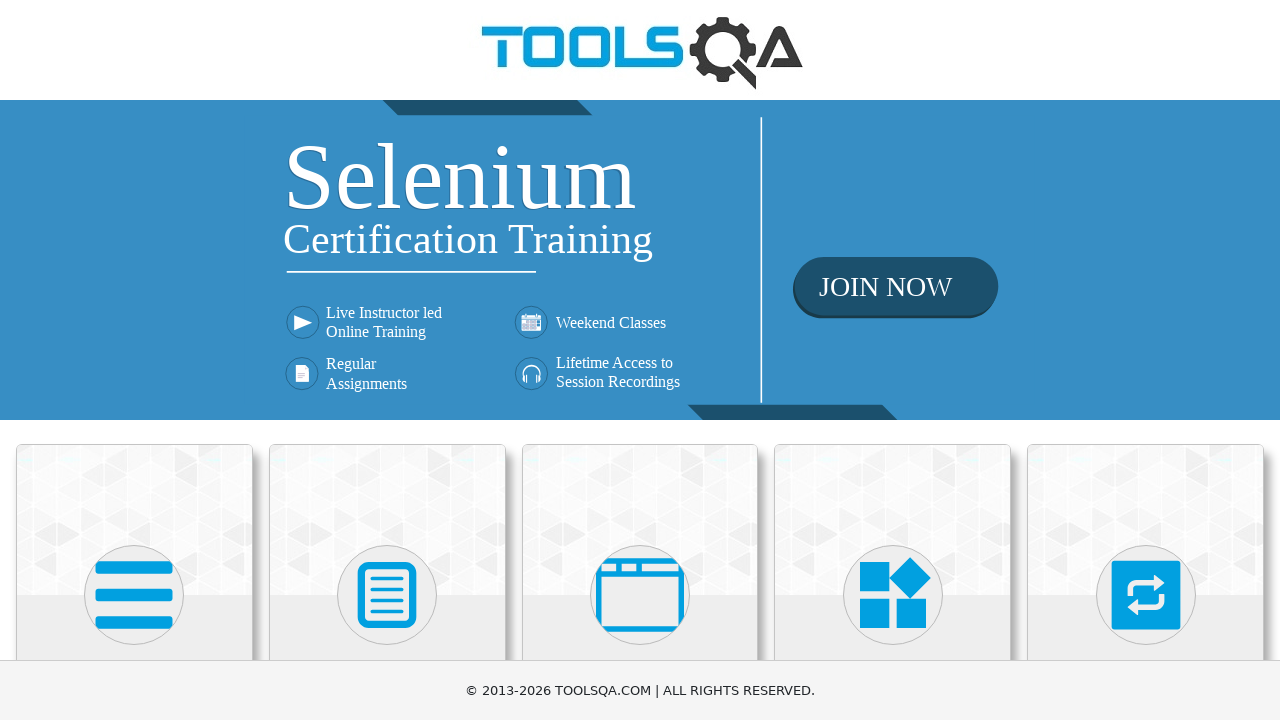

Clicked on Widgets card element at (893, 360) on text=Widgets
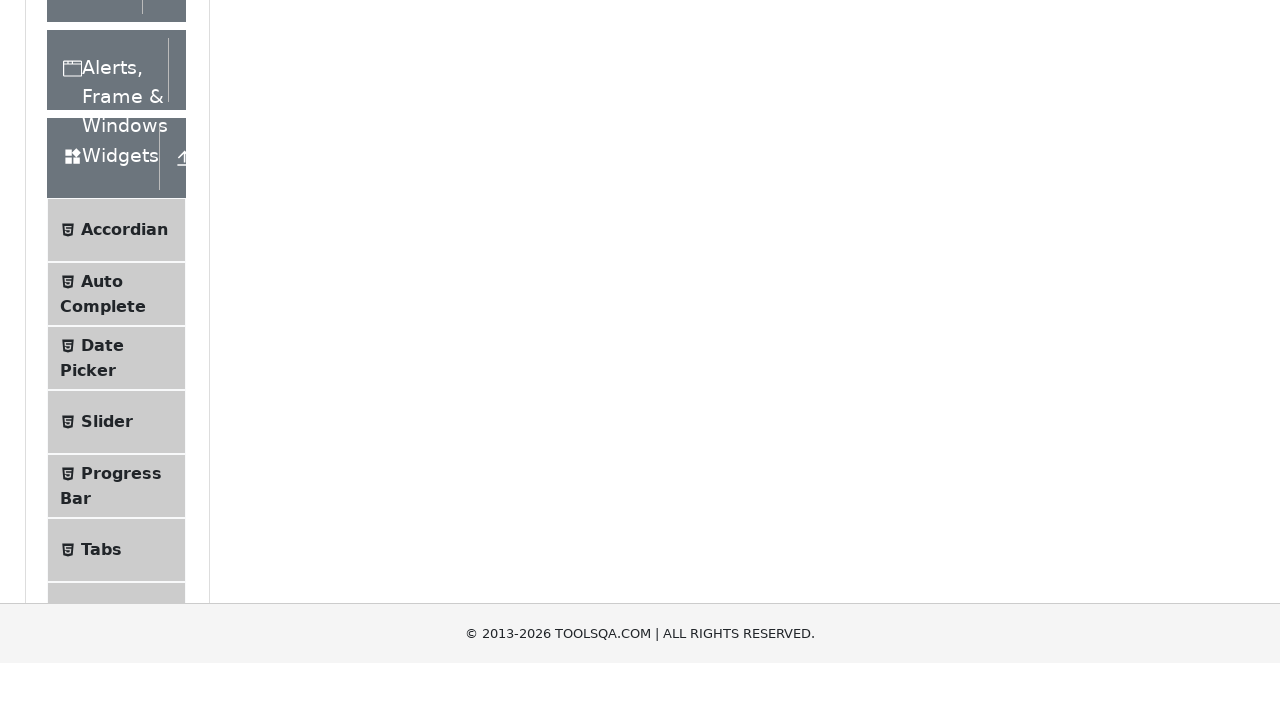

Successfully navigated to Widgets page at https://demoqa.com/widgets
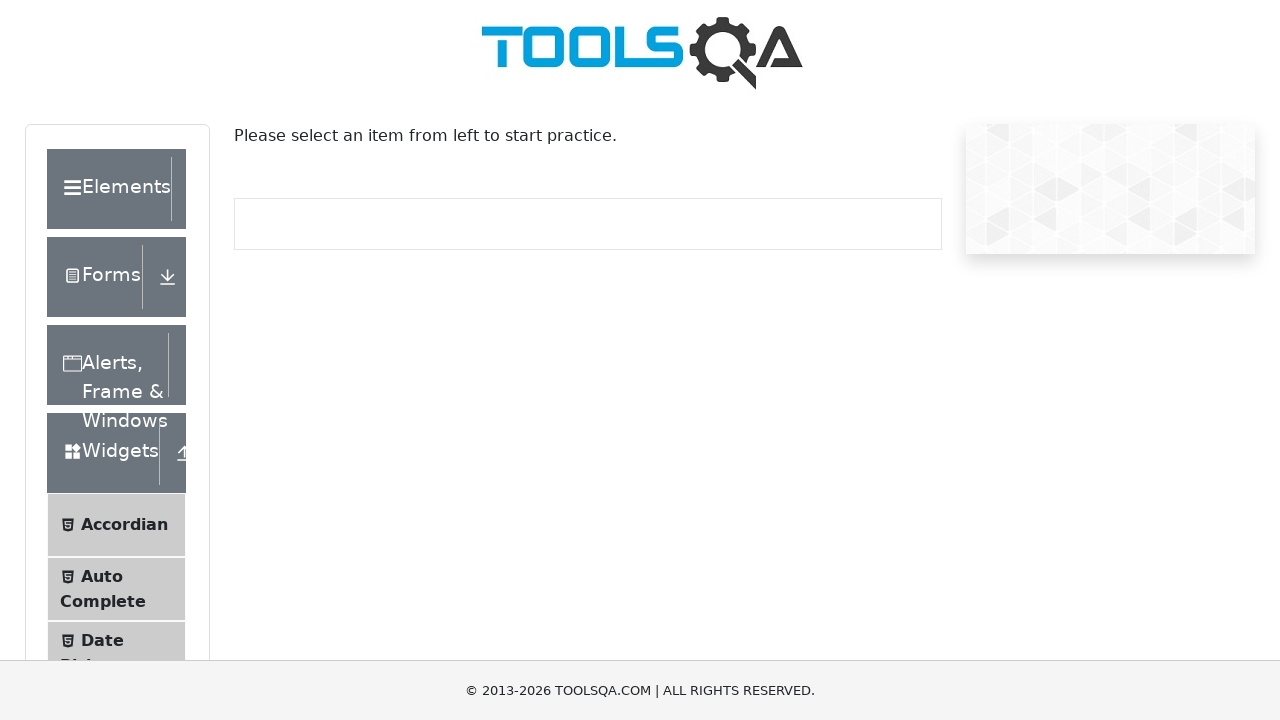

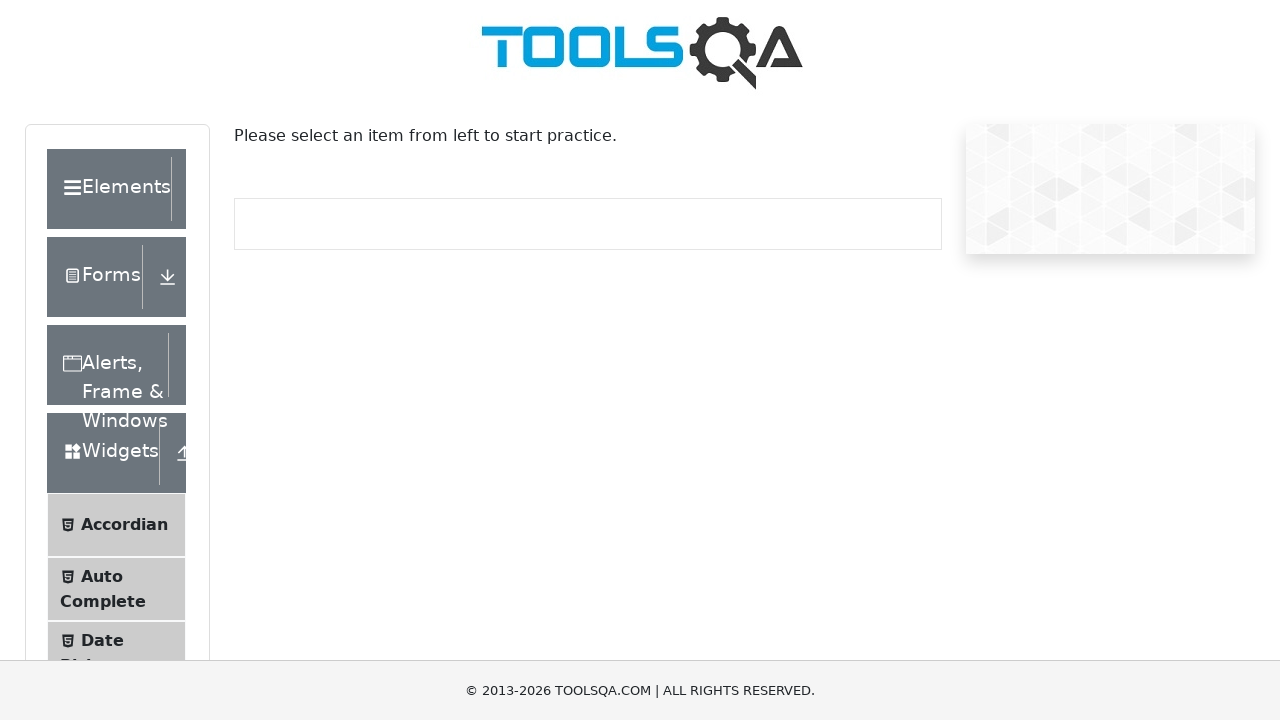